Tests date picker functionality by entering a date in the date field and submitting it

Starting URL: https://formy-project.herokuapp.com/datepicker

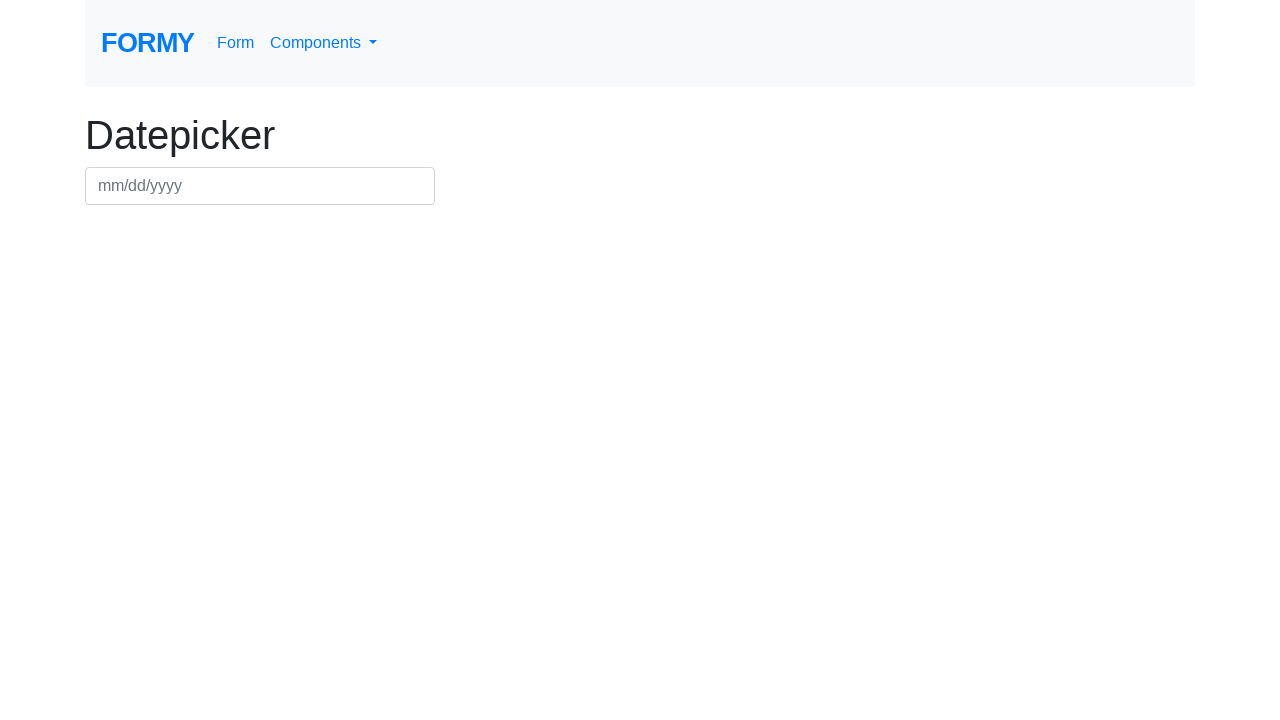

Entered date '03/03/2020' in the datepicker field on #datepicker
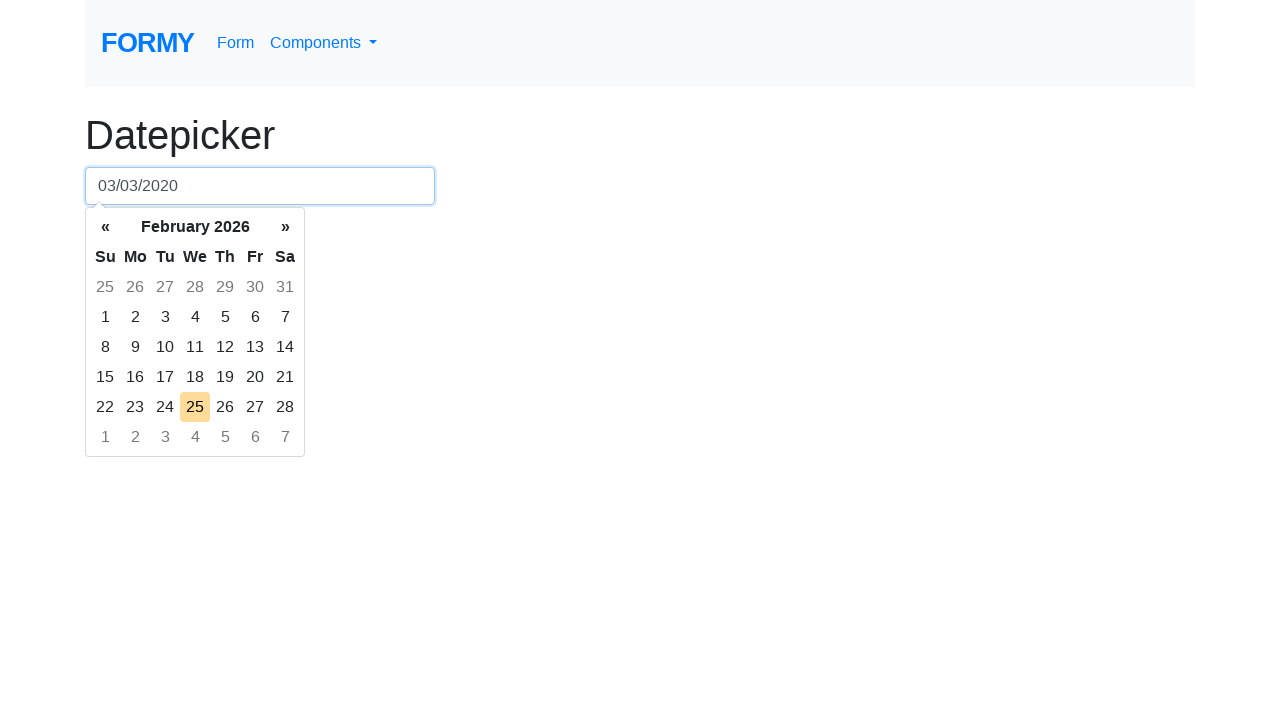

Pressed Enter to submit the date on #datepicker
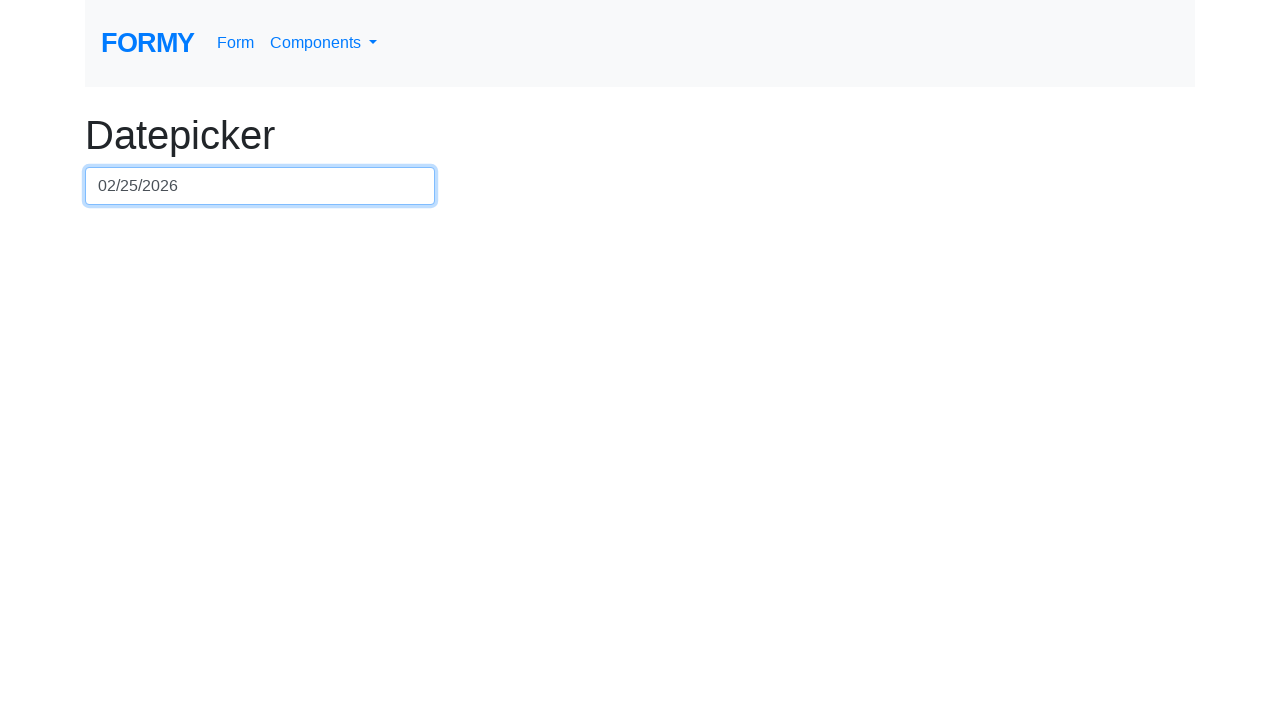

Waited for the action to complete
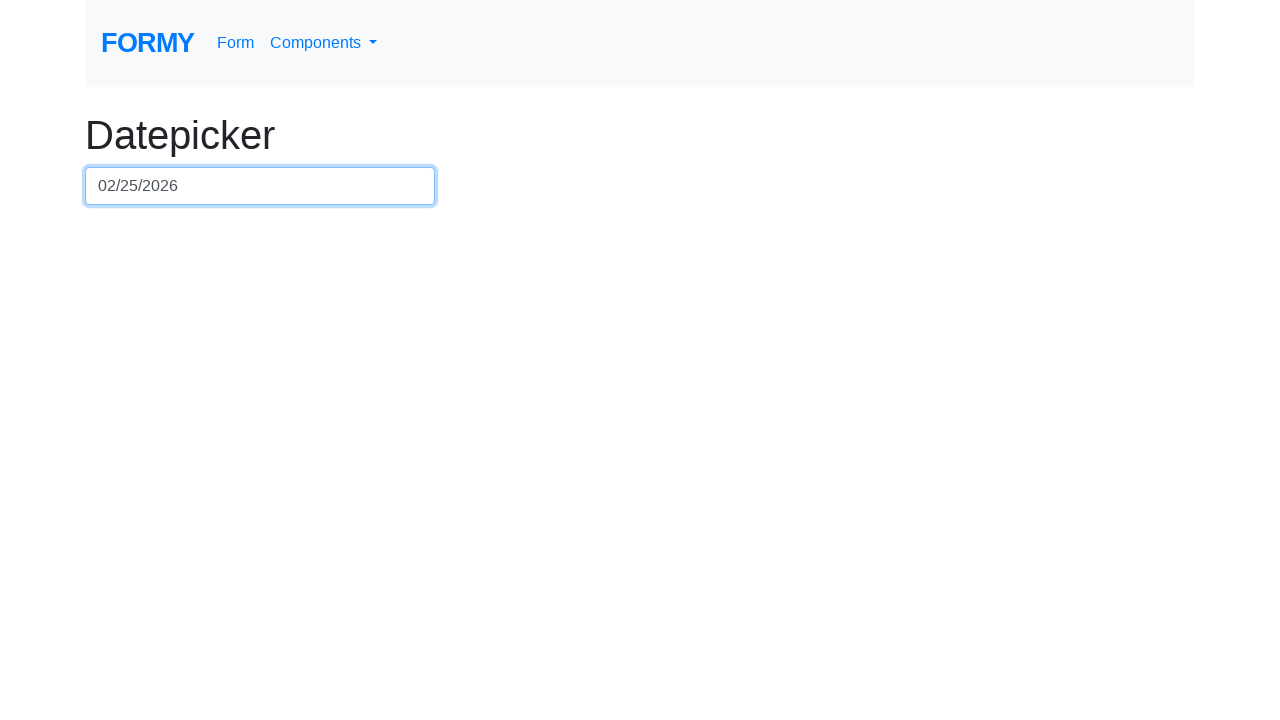

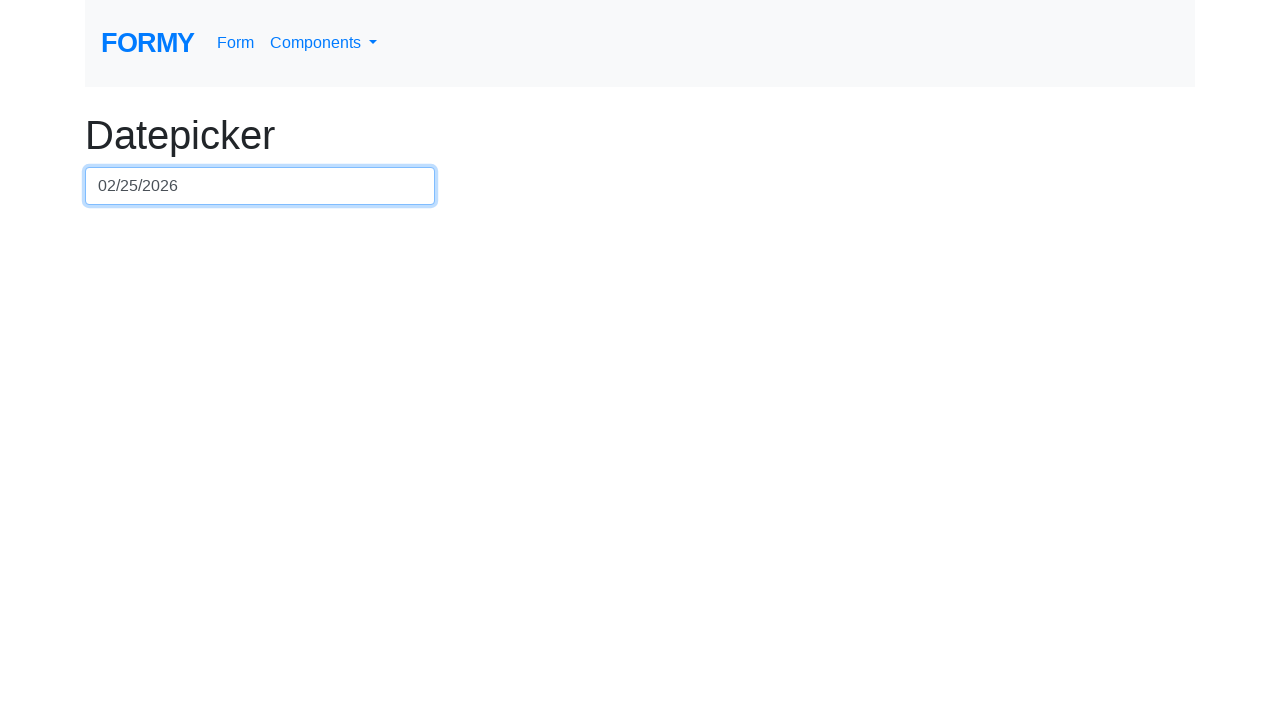